Tests clicking a simple button on the page by locating and interacting with it

Starting URL: https://www.qa-practice.com/elements/button/simple

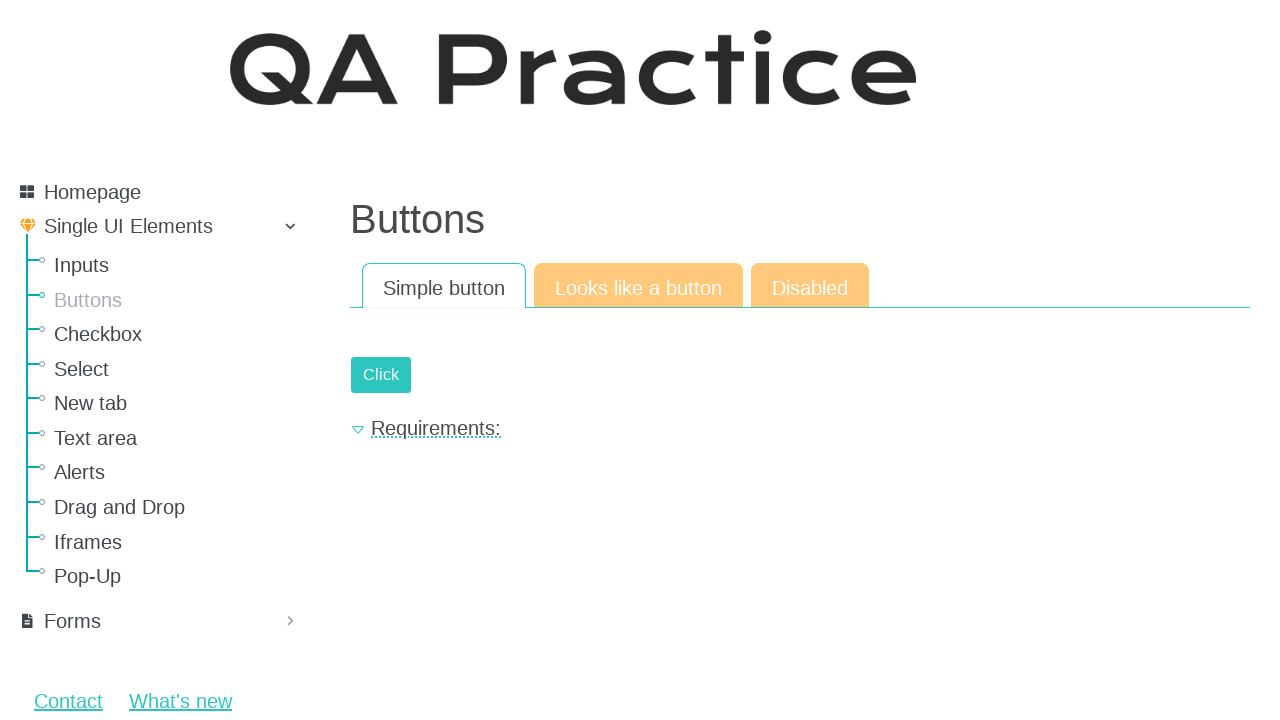

Clicked the primary button on the page at (381, 375) on .btn.btn-primary
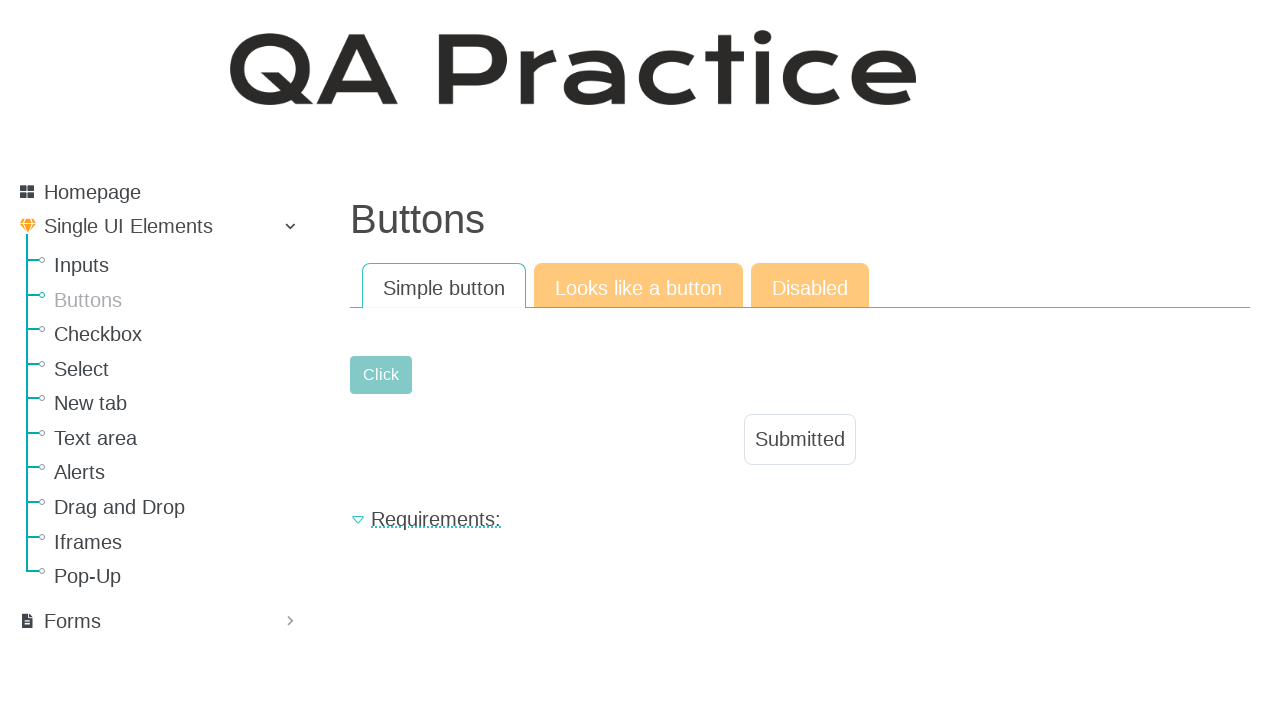

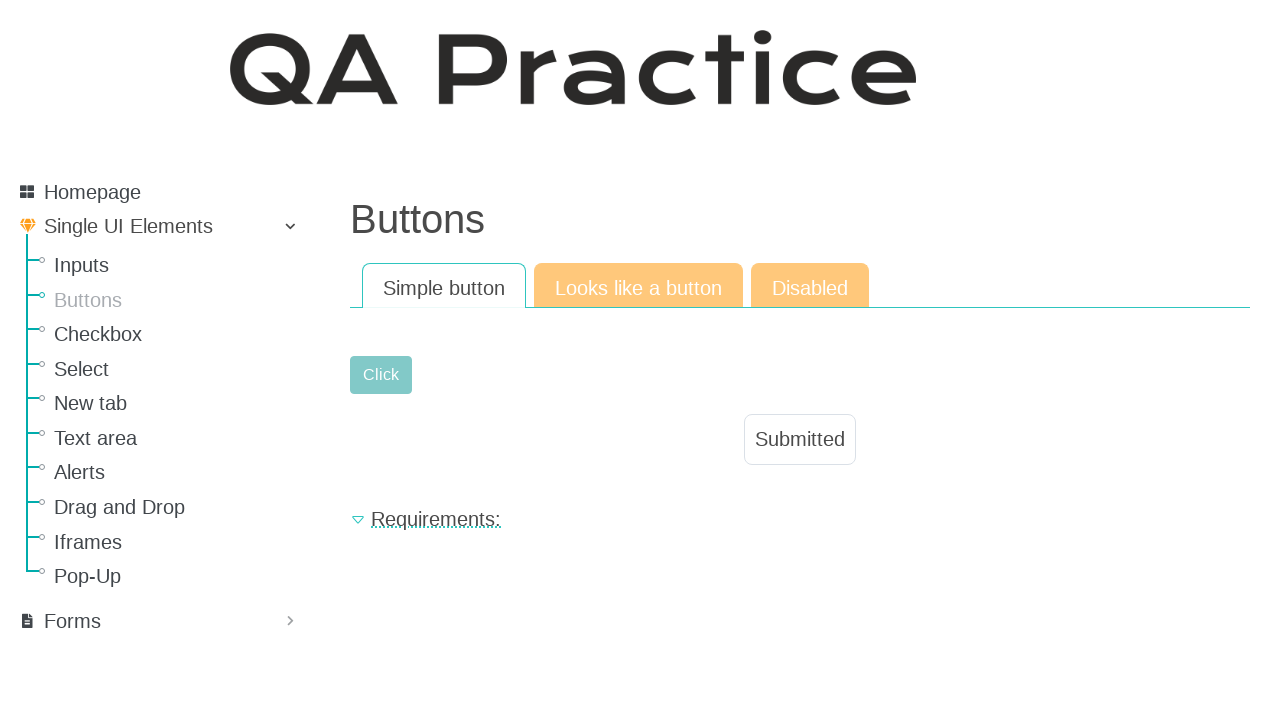